Tests double-click functionality on W3Schools try-it editor by entering text in a field, double-clicking a button, and verifying the text is copied to another field

Starting URL: https://www.w3schools.com/tags/tryit.asp?filename=tryhtml5_ev_ondblclick3

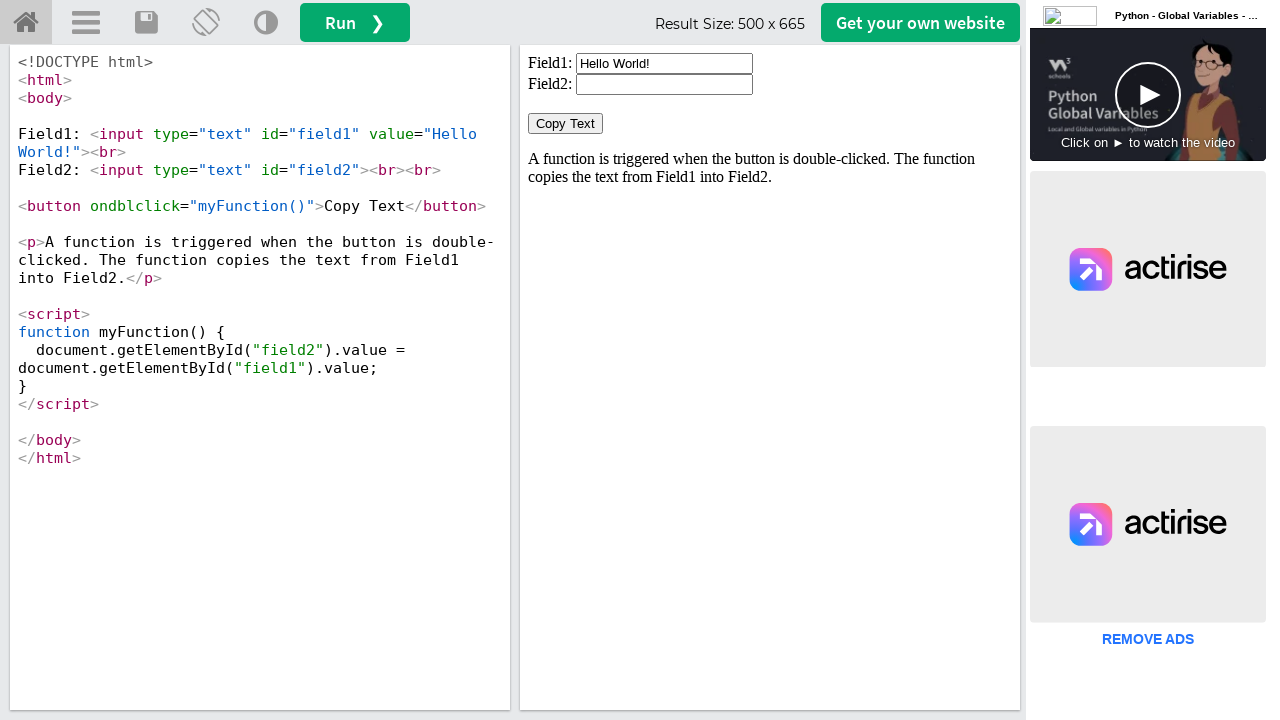

Located iframe containing interactive elements
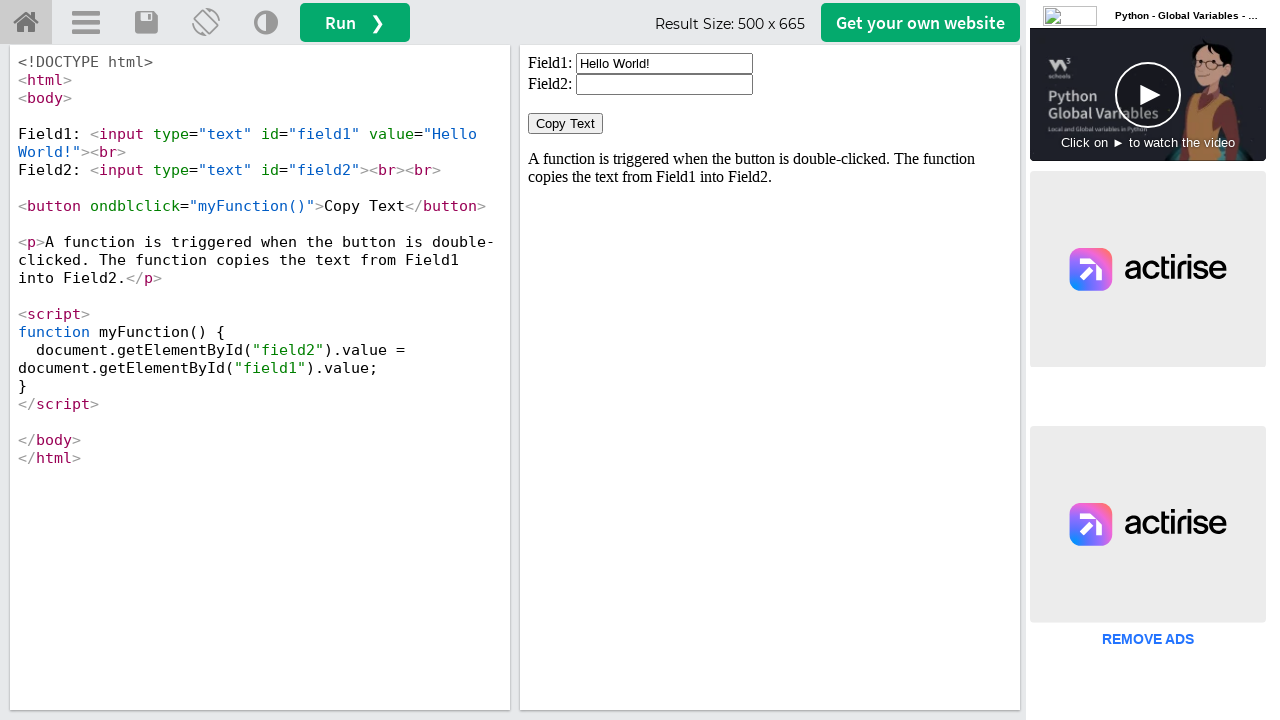

Cleared the first input field (field1) on iframe#iframeResult >> nth=0 >> internal:control=enter-frame >> xpath=//input[@i
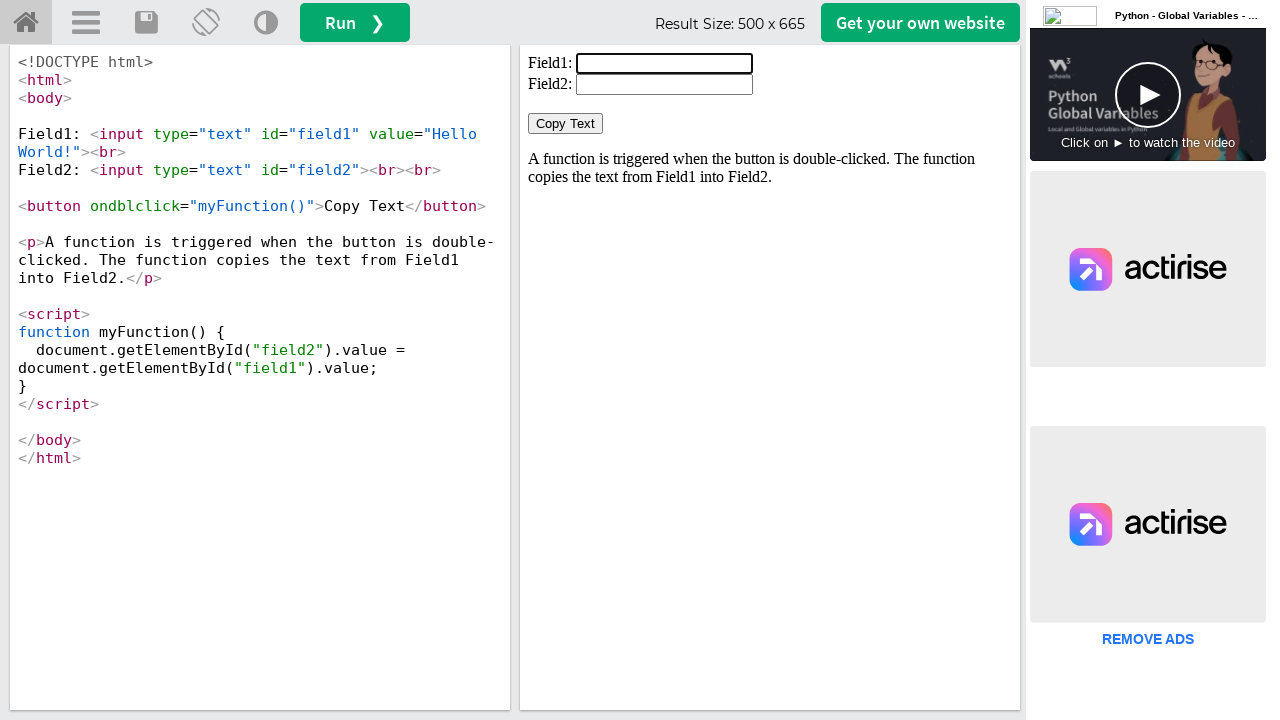

Filled first input field with 'Welcome' on iframe#iframeResult >> nth=0 >> internal:control=enter-frame >> xpath=//input[@i
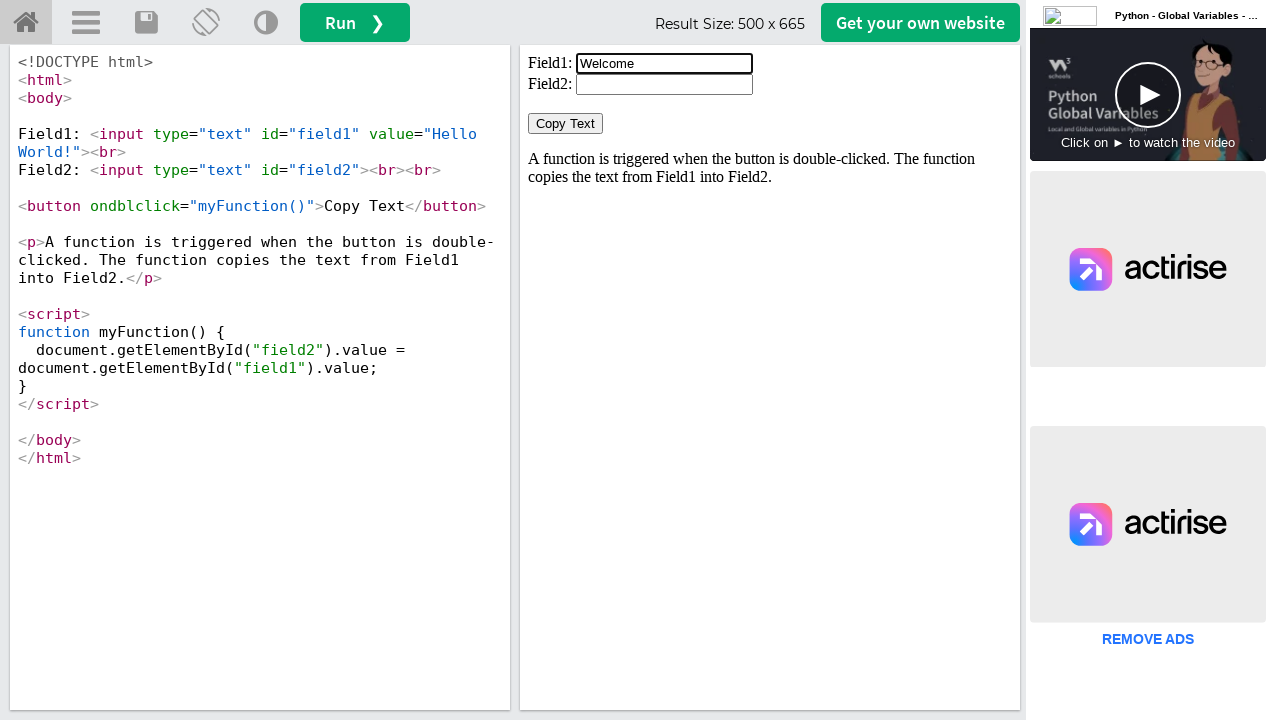

Double-clicked the button to trigger copy functionality at (566, 124) on iframe#iframeResult >> nth=0 >> internal:control=enter-frame >> xpath=//button[@
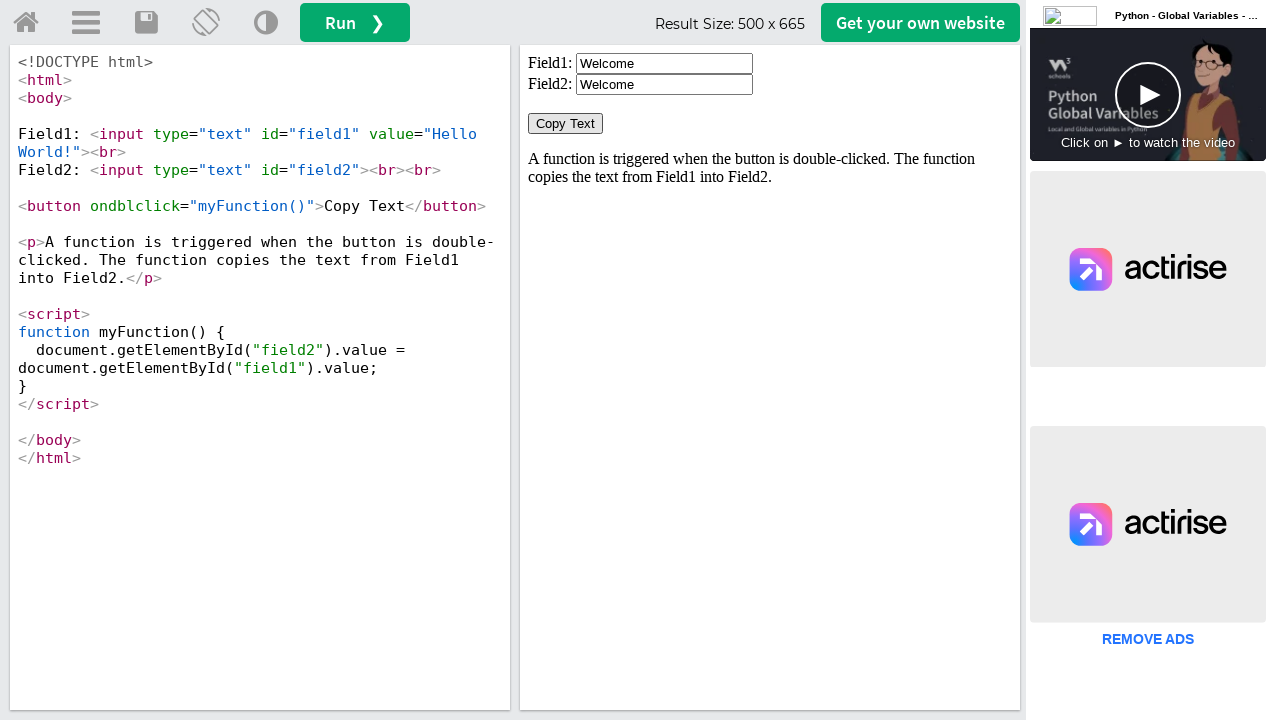

Retrieved value from first input field
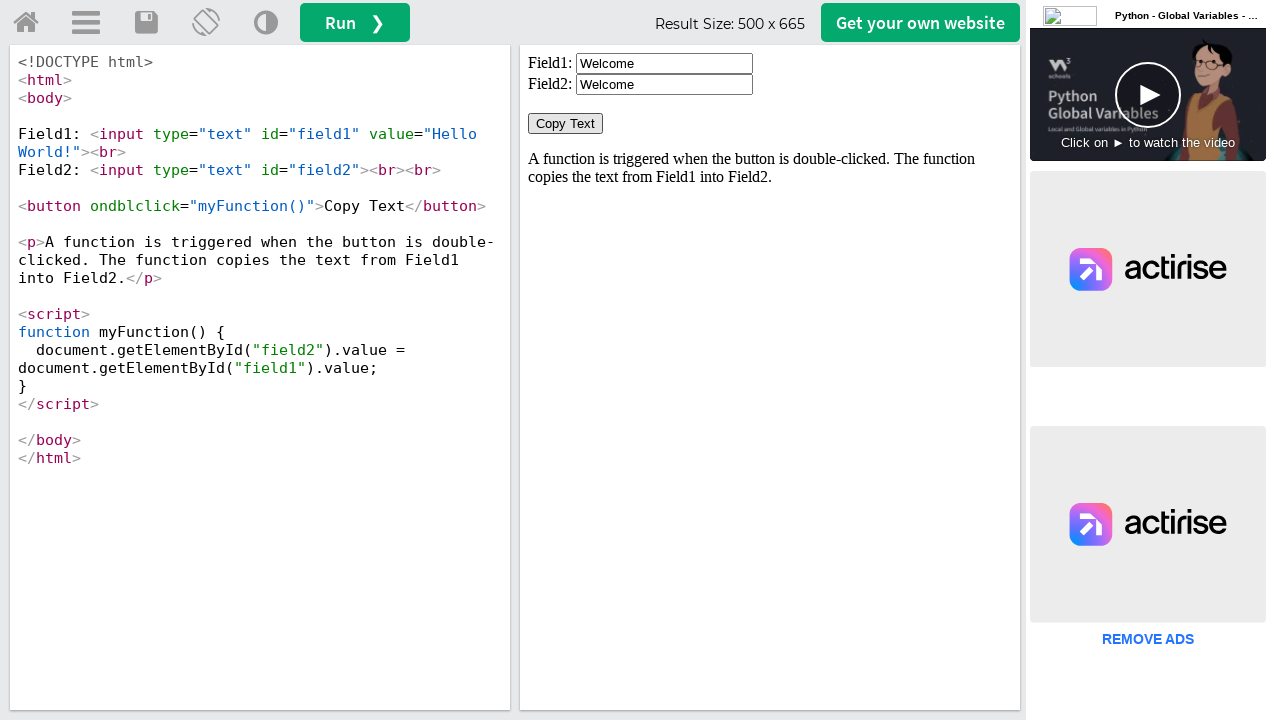

Retrieved value from second input field
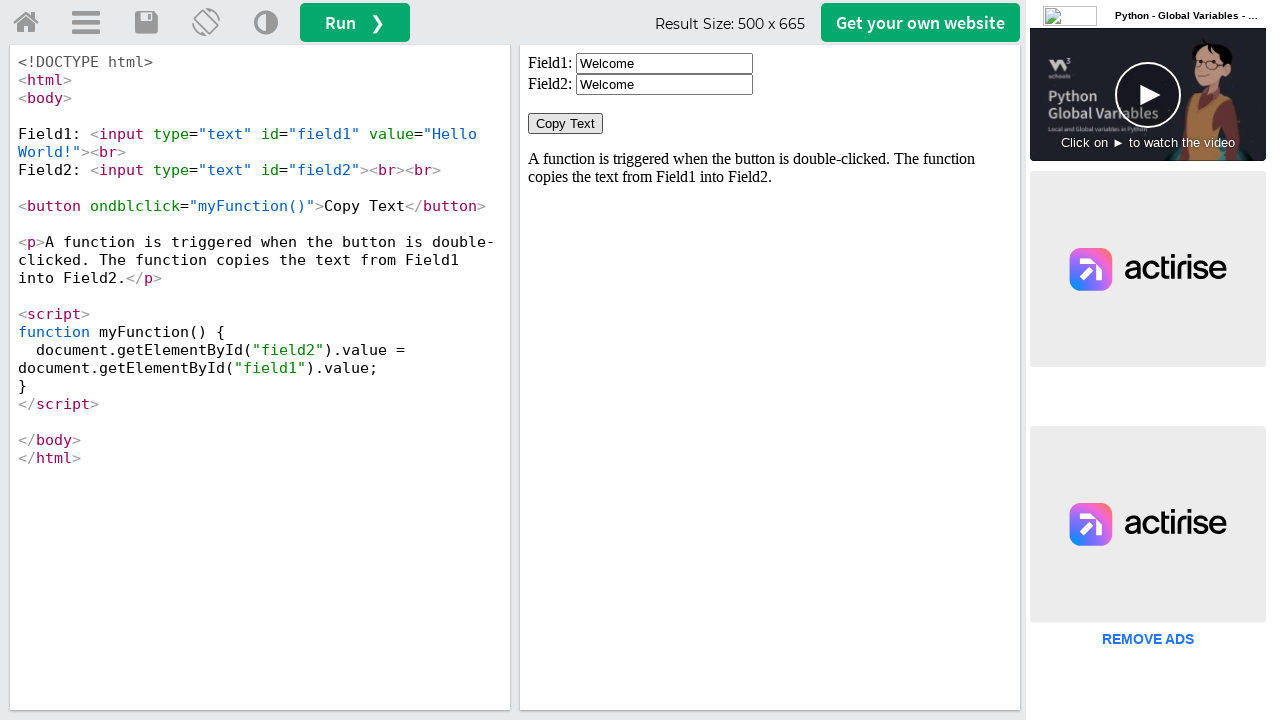

Verified: text was successfully copied to second field
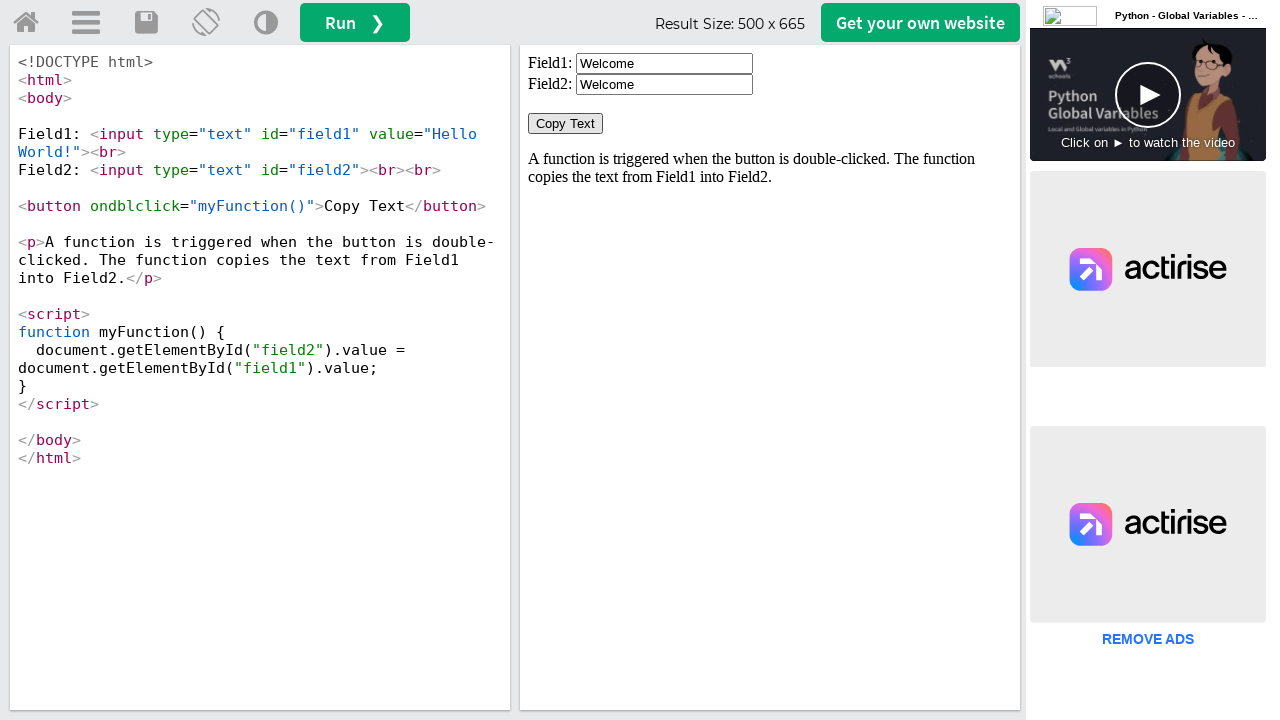

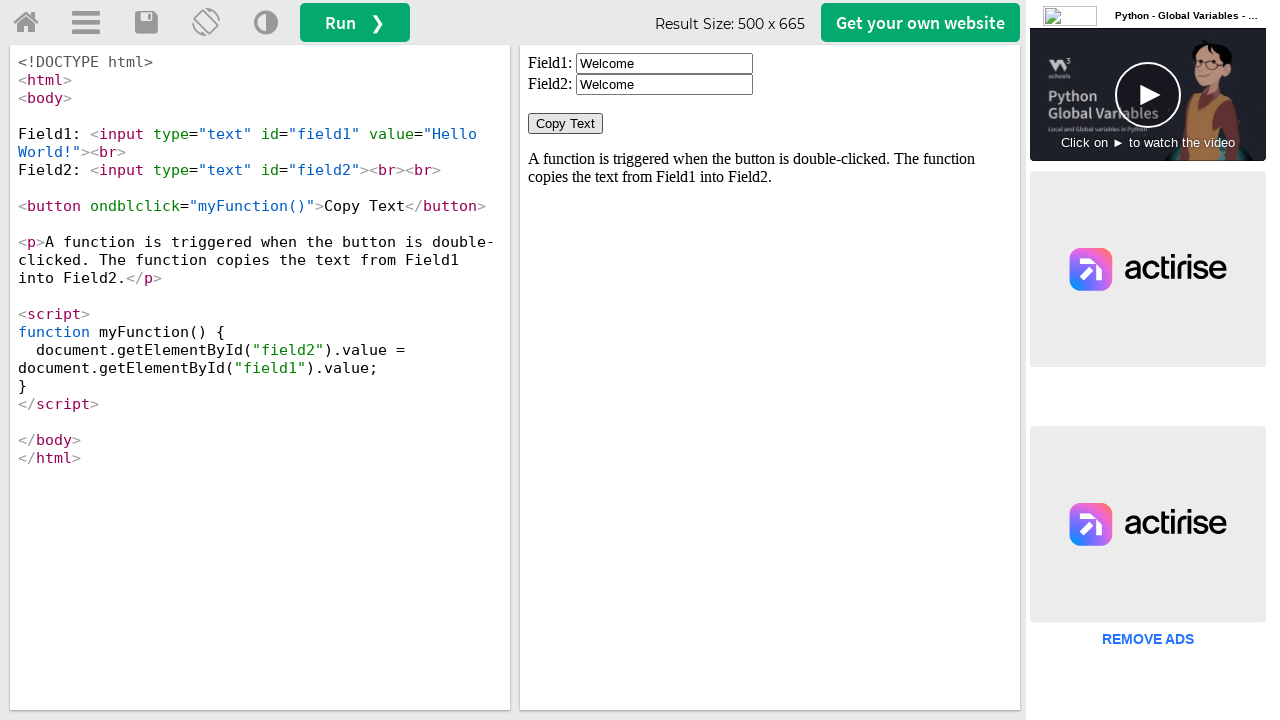